Verifies the Contact Excelon call-to-action button is visible with correct link

Starting URL: https://xndev.com/writing/

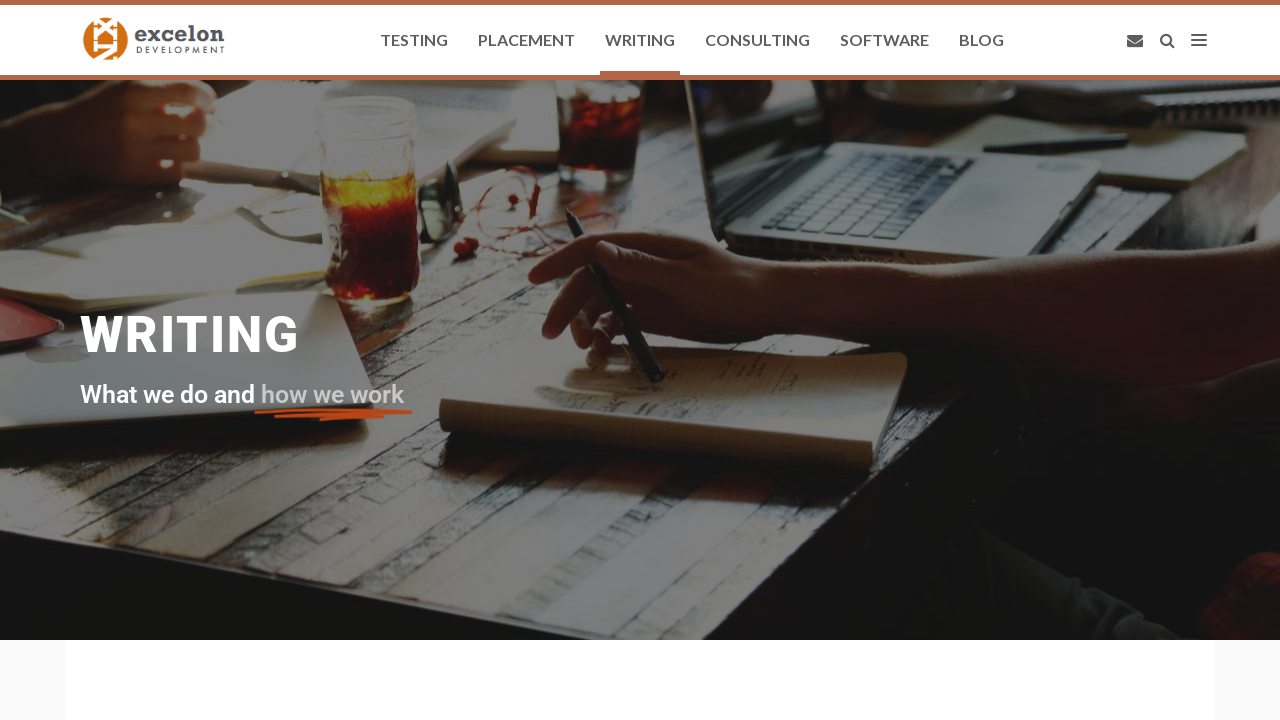

Navigated to https://xndev.com/writing/
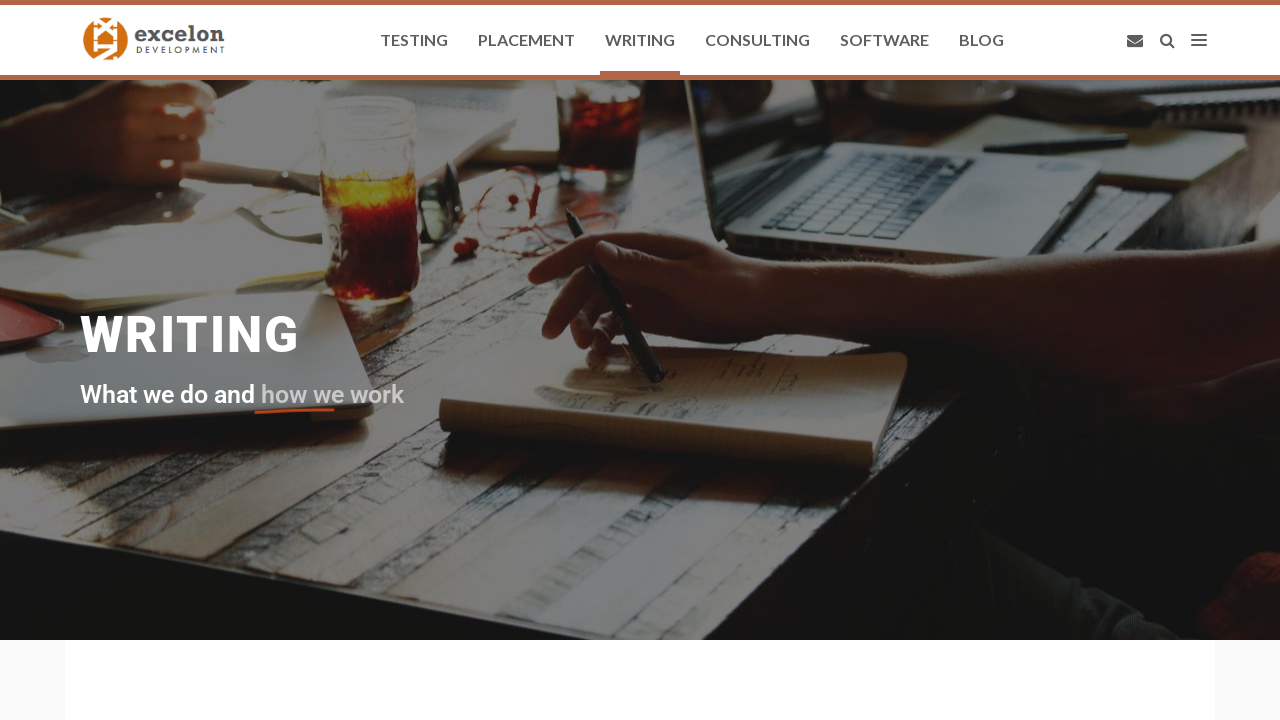

Located Contact Excelon call-to-action button
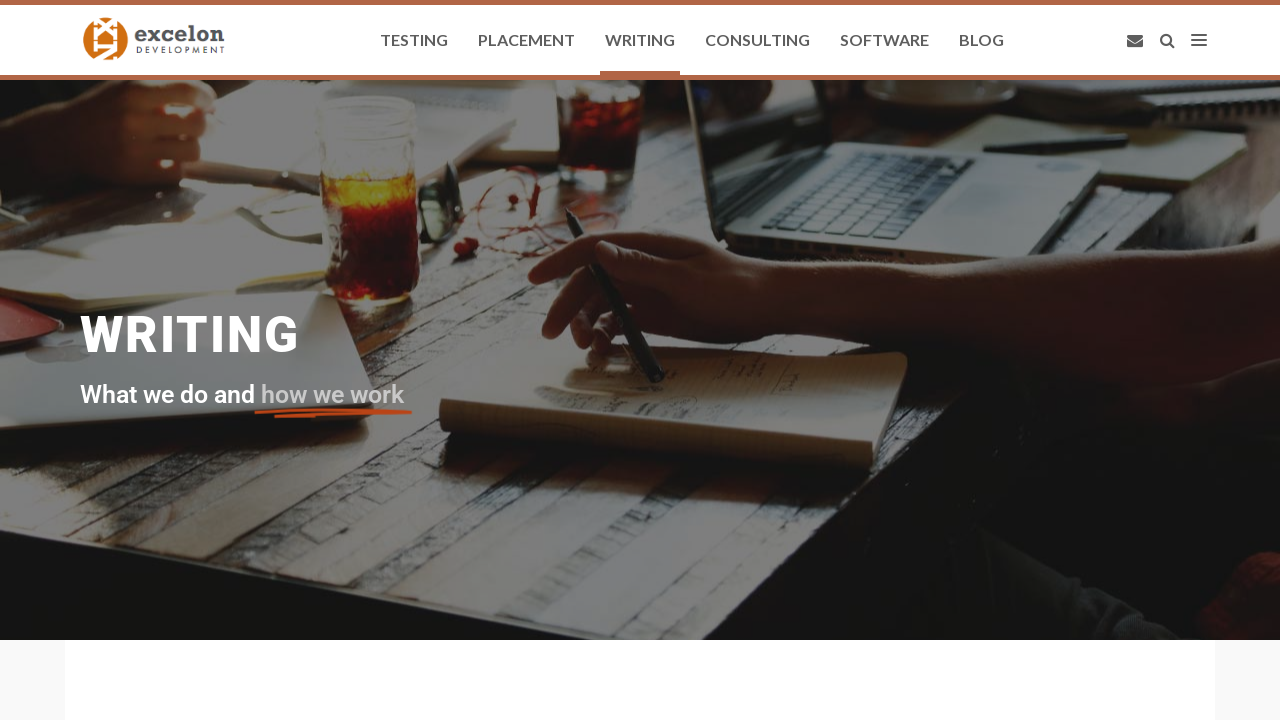

Verified Contact Excelon button is visible with correct link
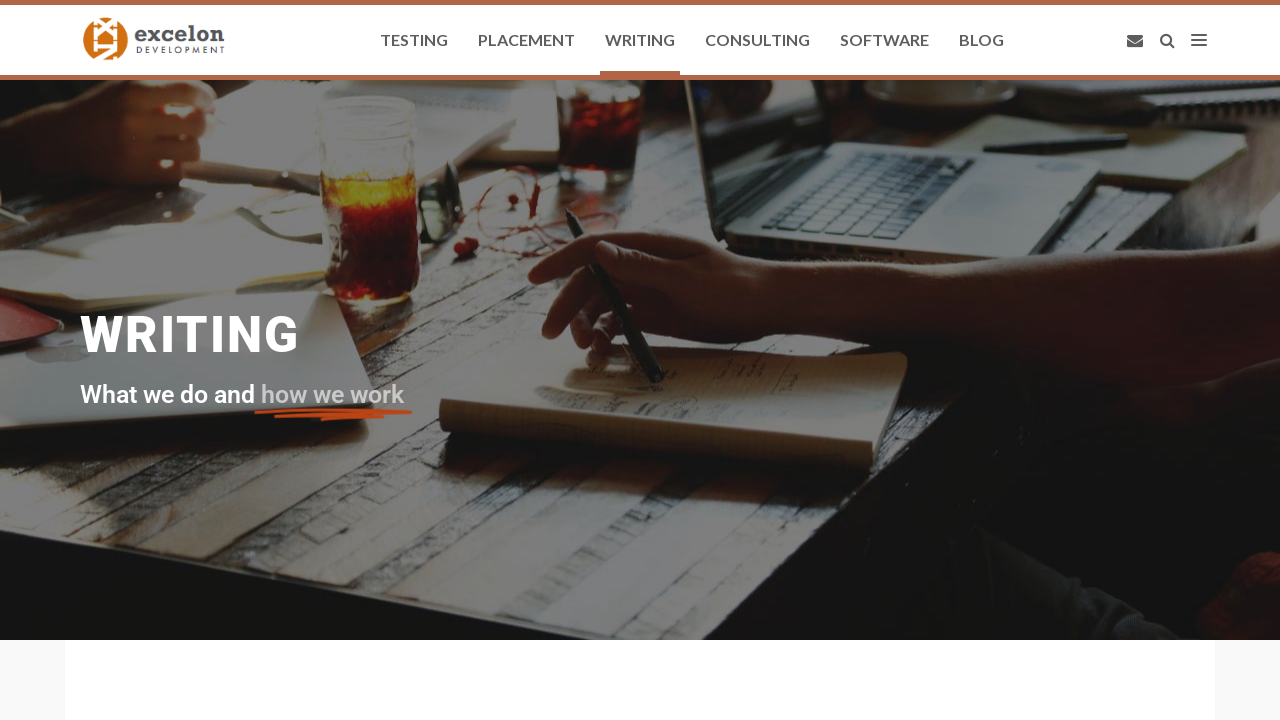

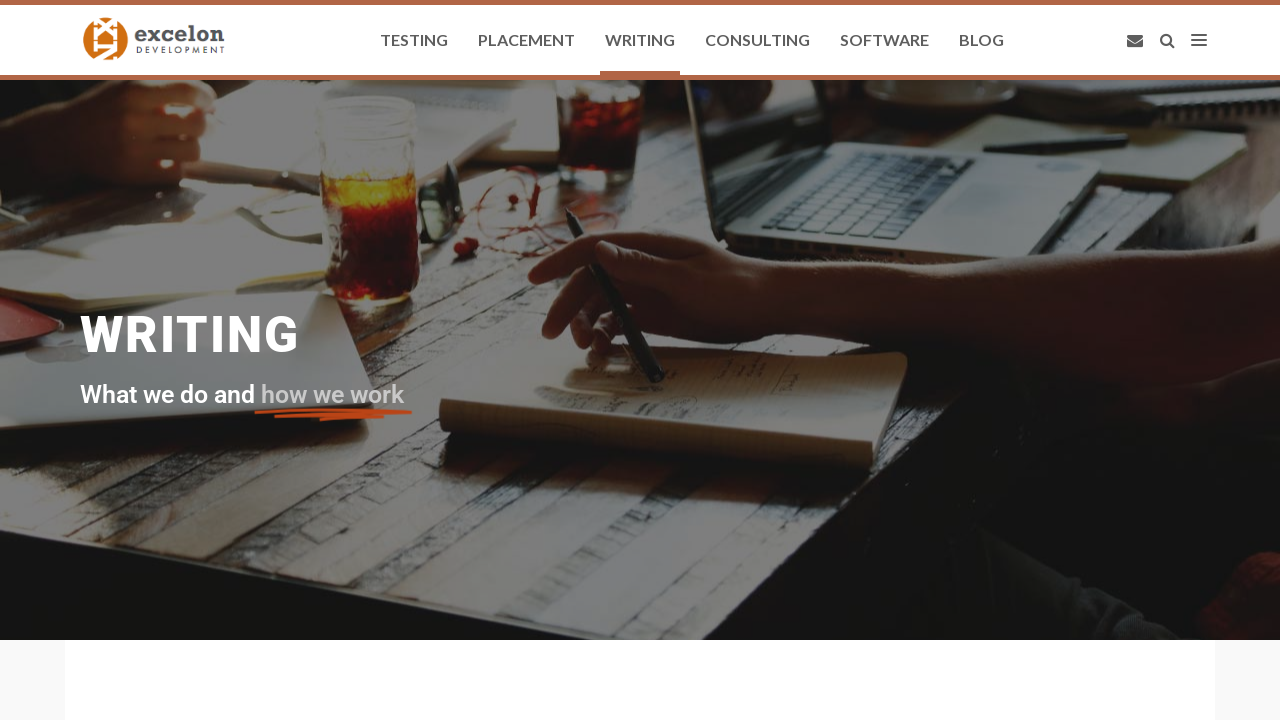